Tests hover functionality by hovering over three images and verifying that the corresponding user name text becomes visible for each image

Starting URL: https://practice.cydeo.com/hovers

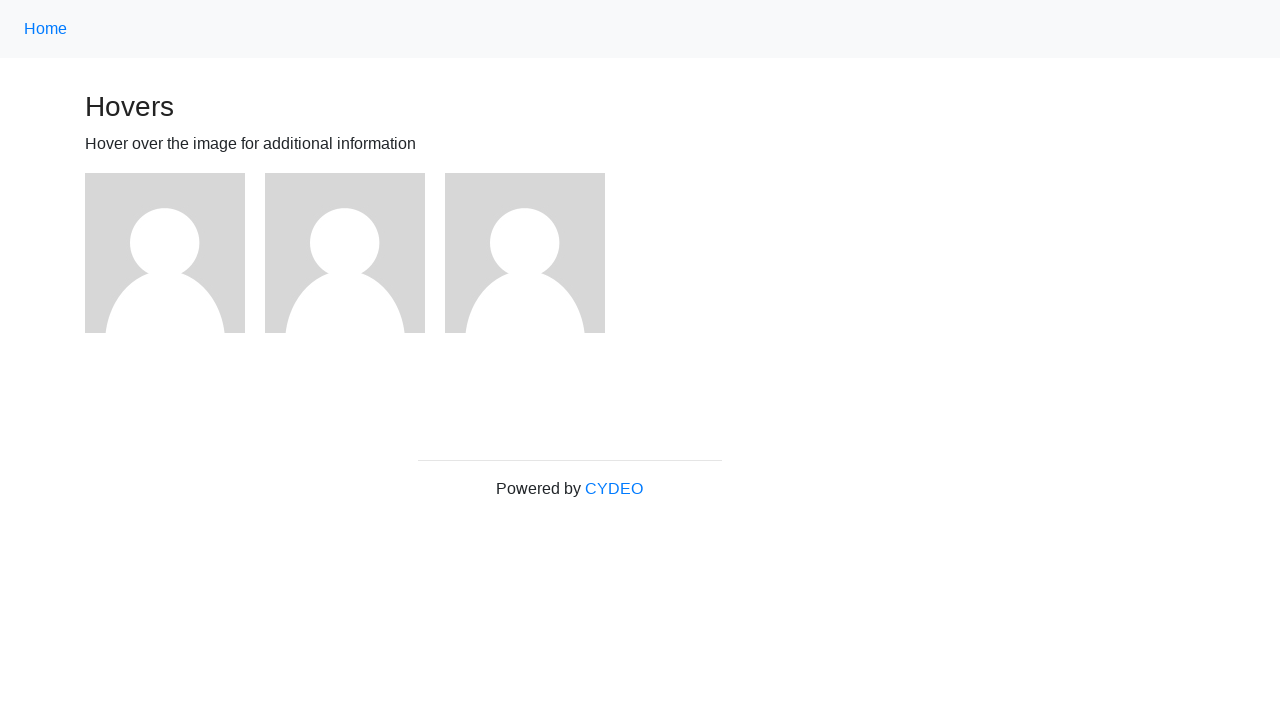

Located first image element
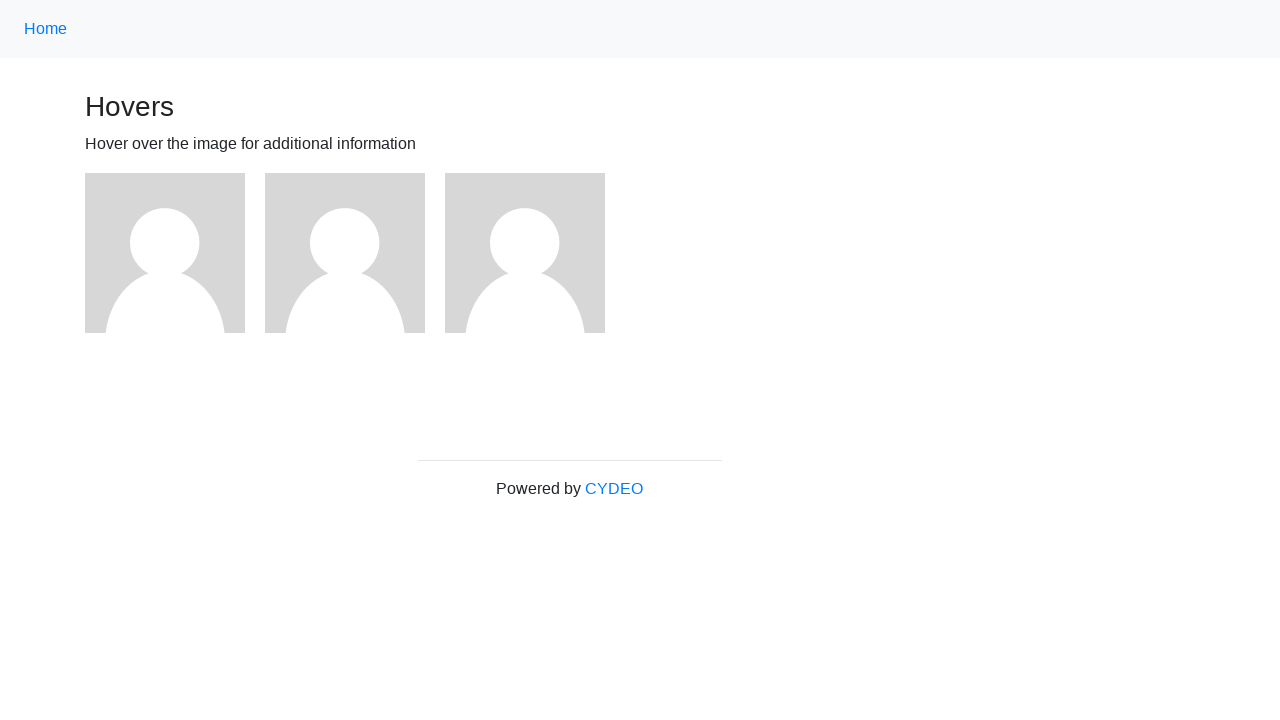

Located second image element
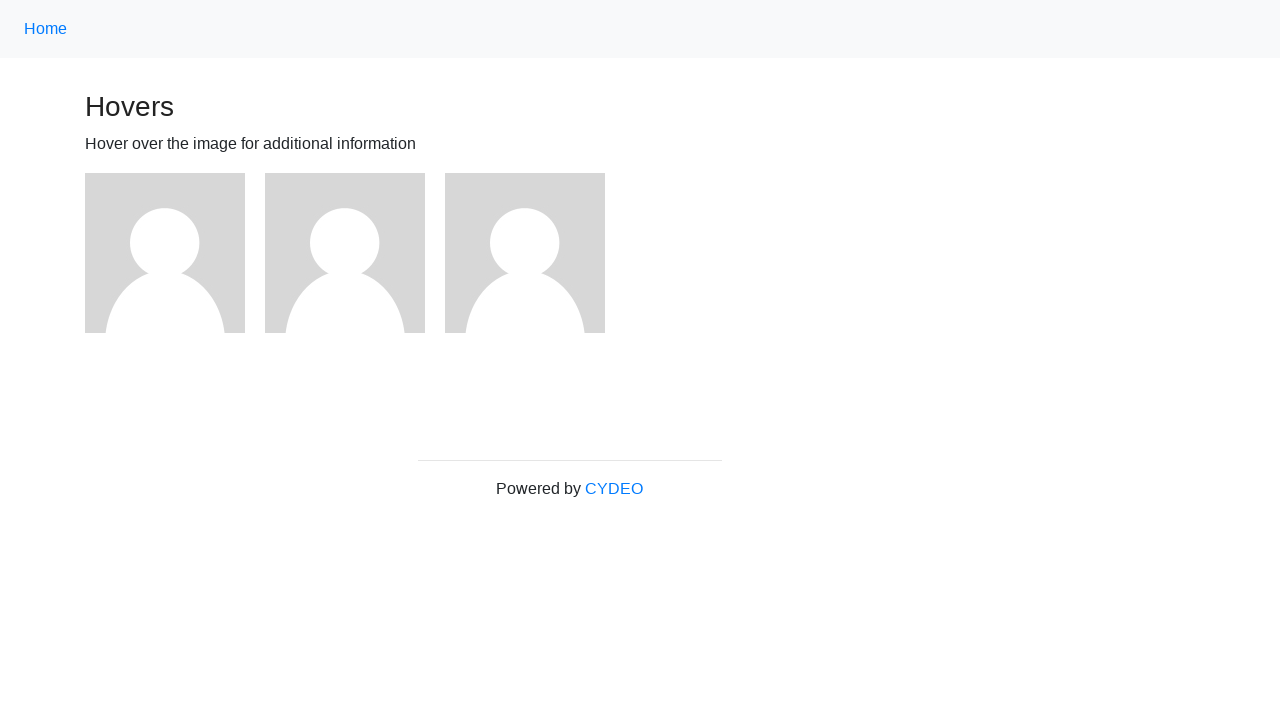

Located third image element
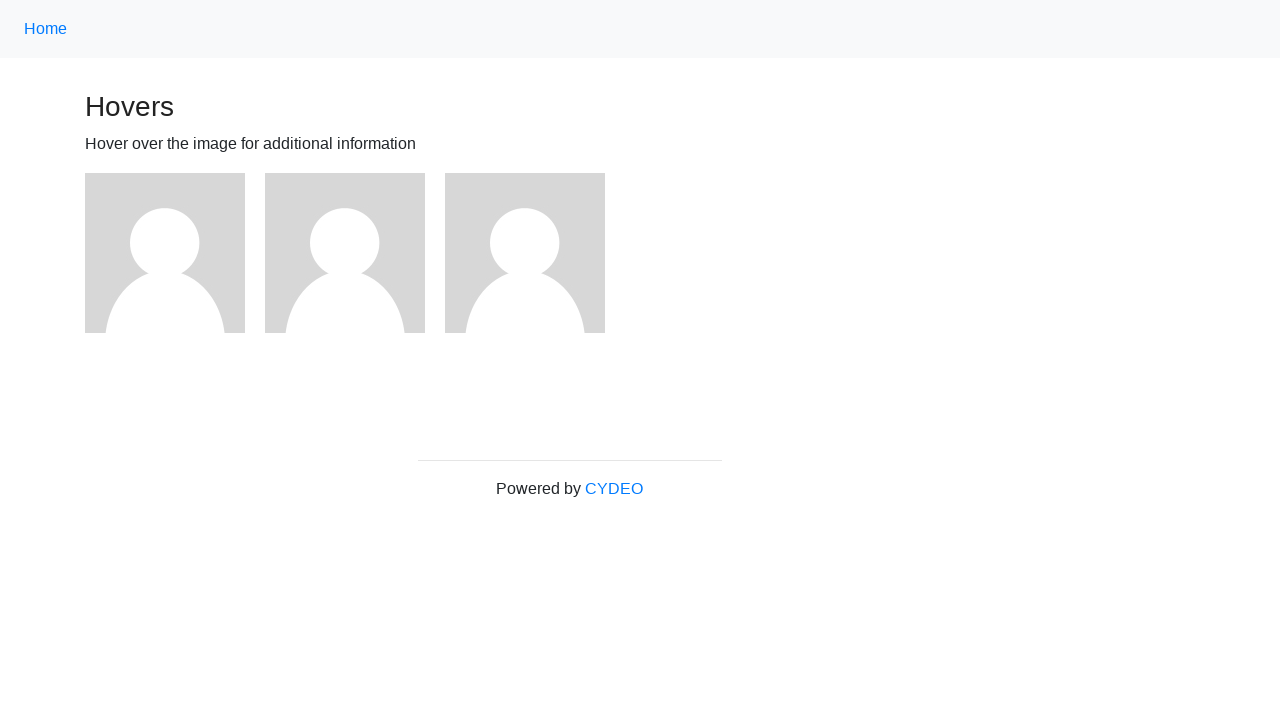

Located user1 text element
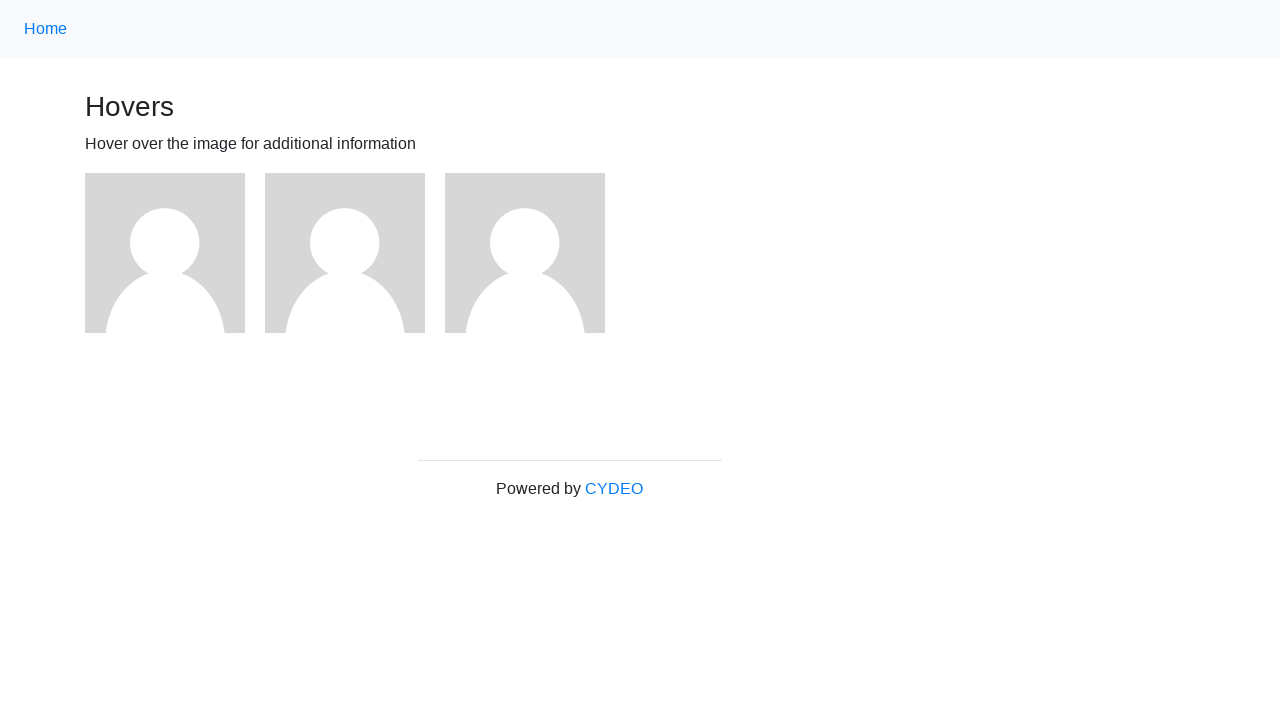

Located user2 text element
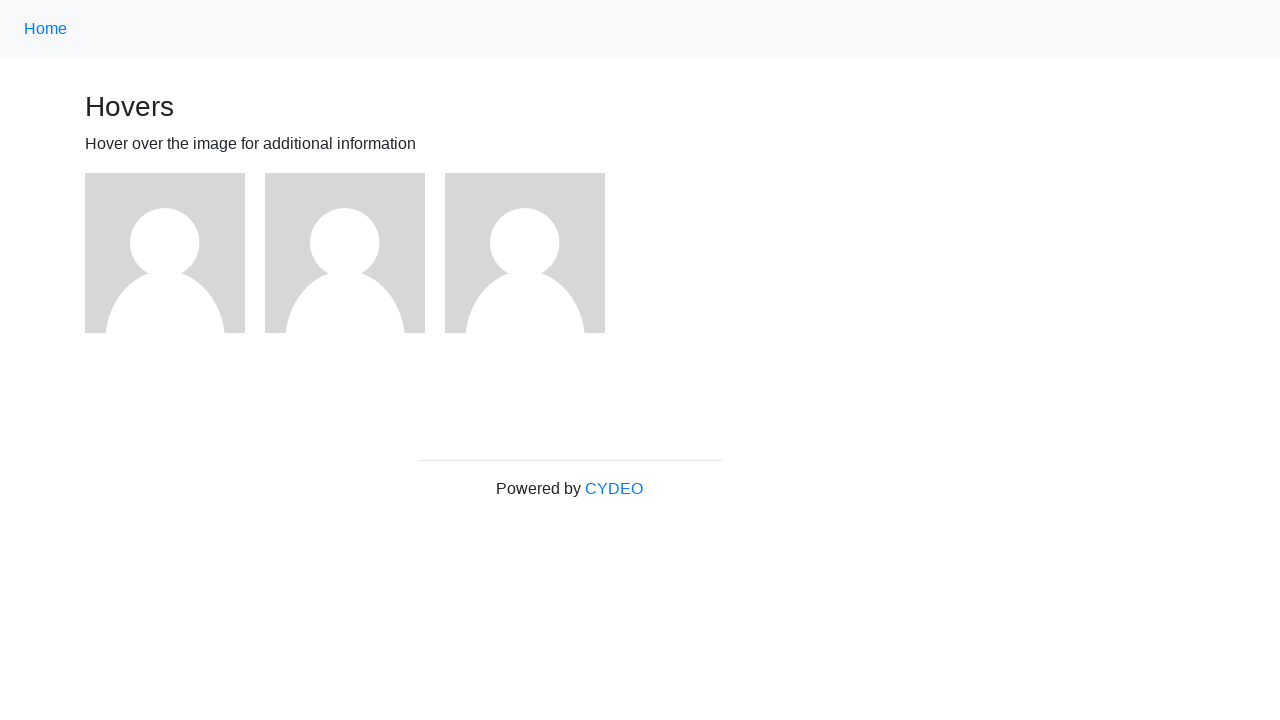

Located user3 text element
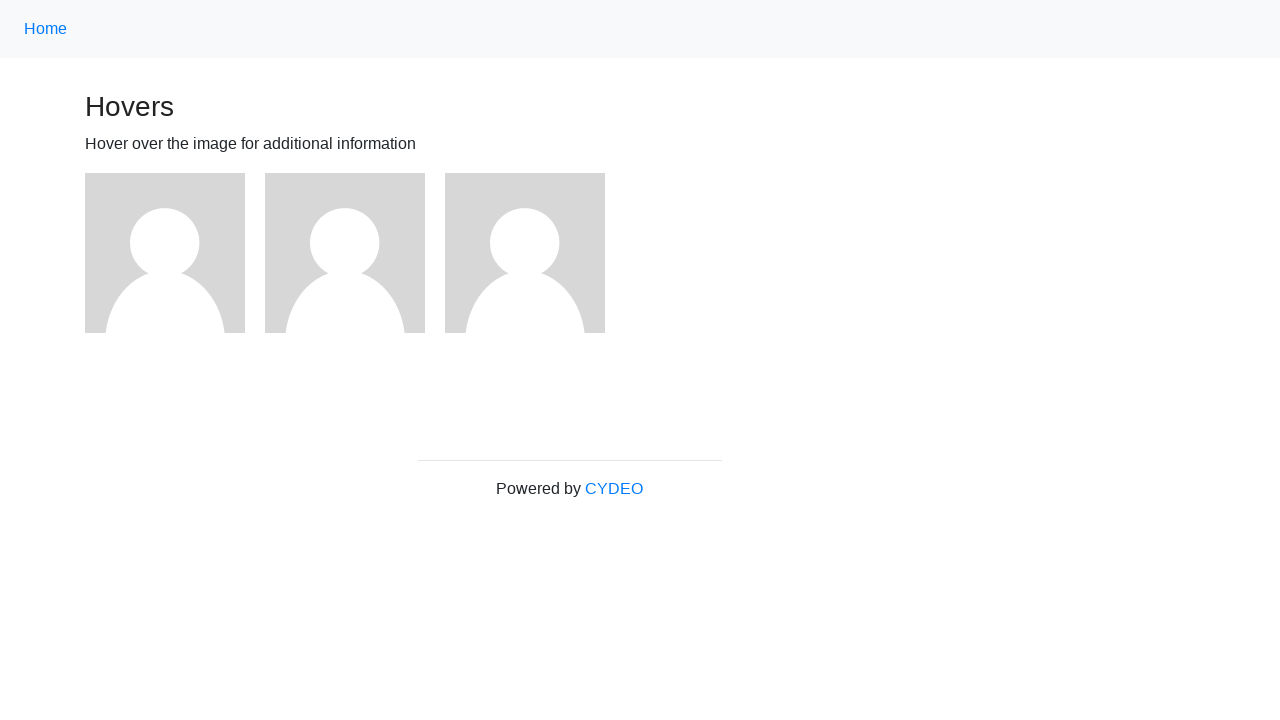

Hovered over first image at (165, 253) on xpath=//img >> nth=0
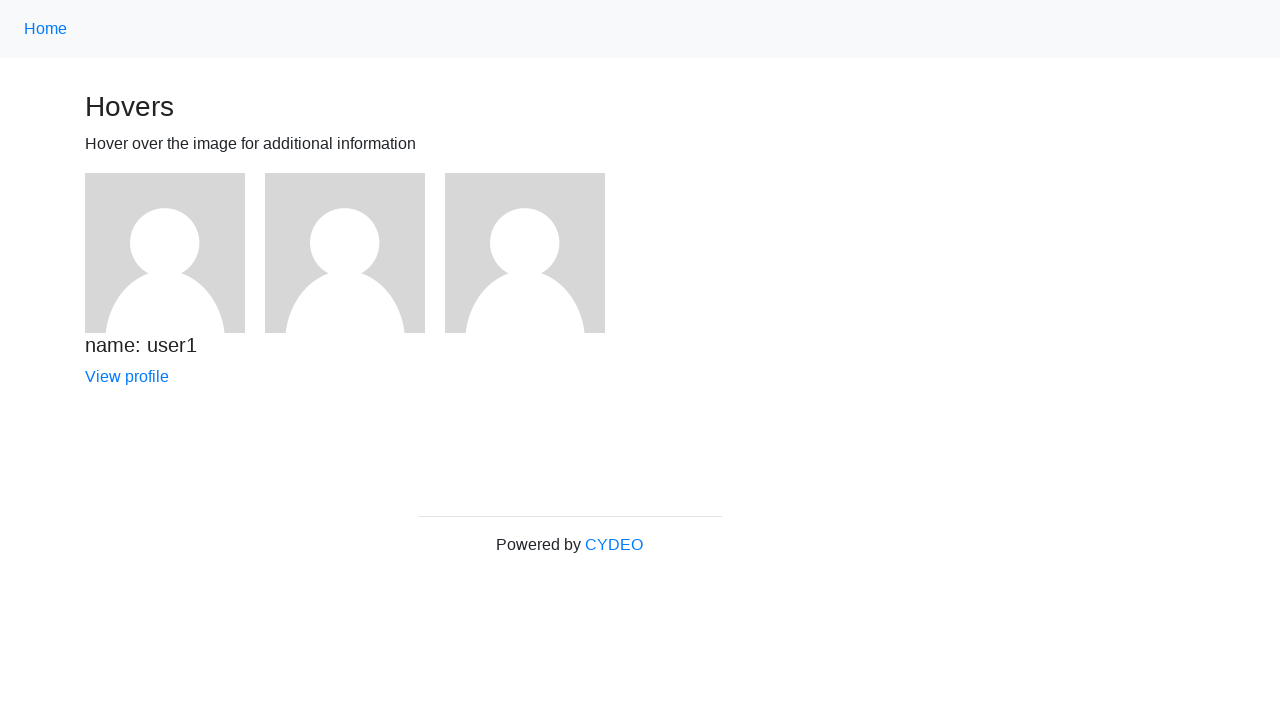

Verified user1 text is visible after hovering on first image
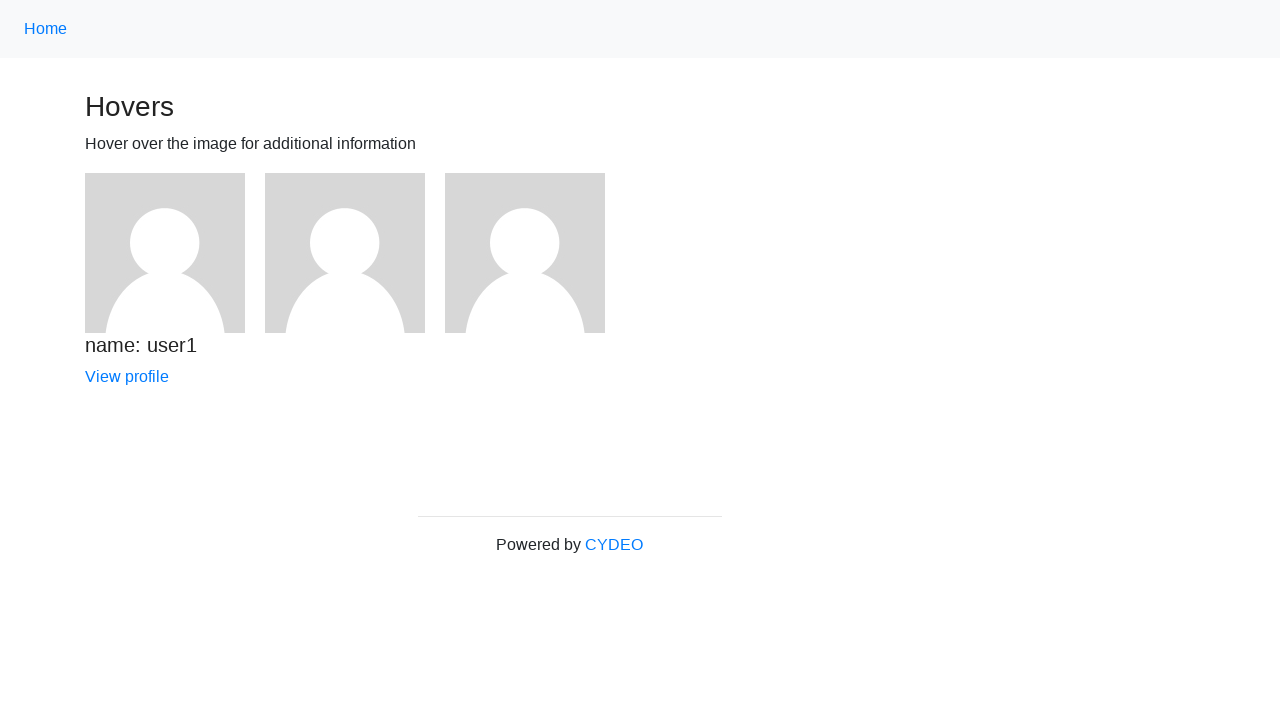

Hovered over second image at (345, 253) on xpath=//img >> nth=1
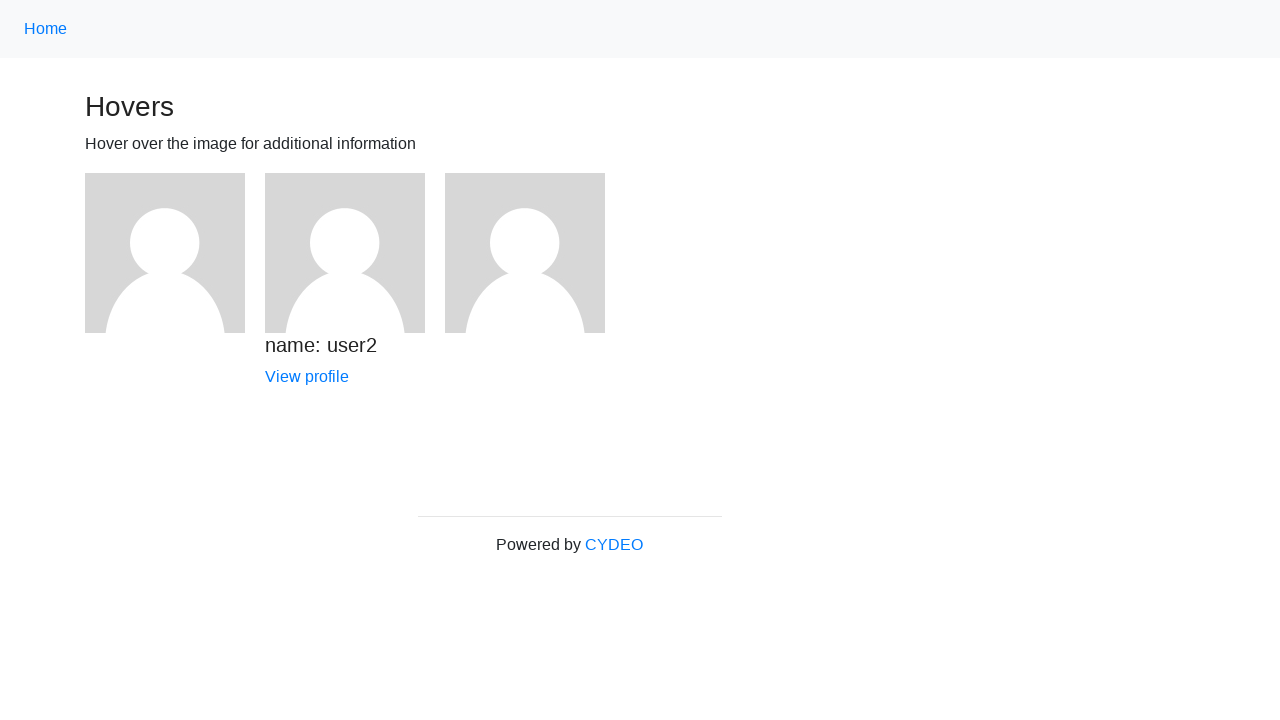

Verified user2 text is visible after hovering on second image
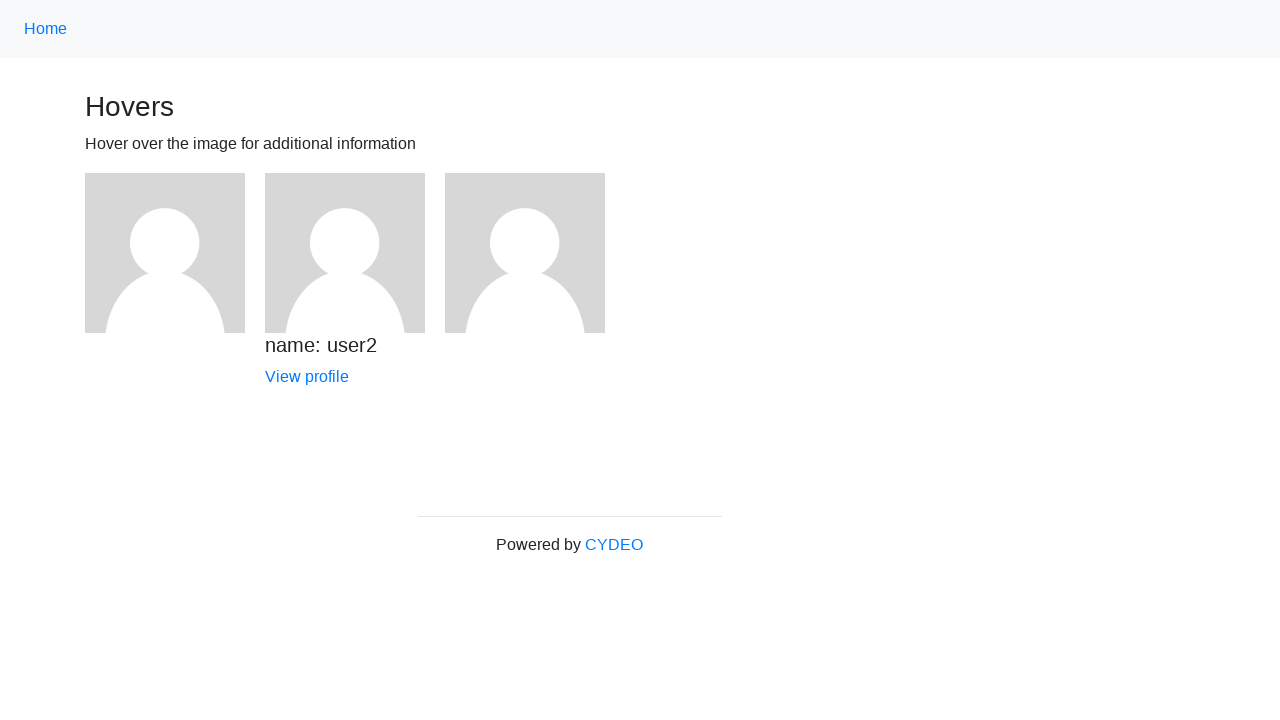

Hovered over third image at (525, 253) on xpath=//img >> nth=2
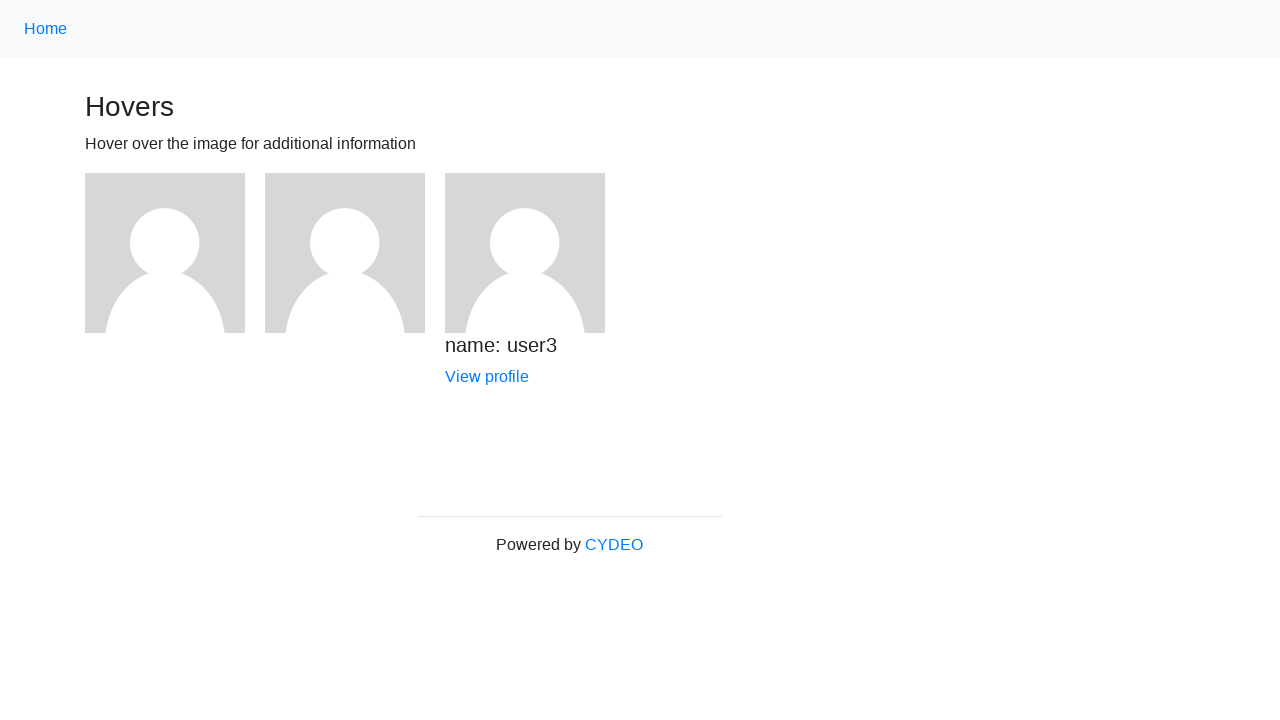

Verified user3 text is visible after hovering on third image
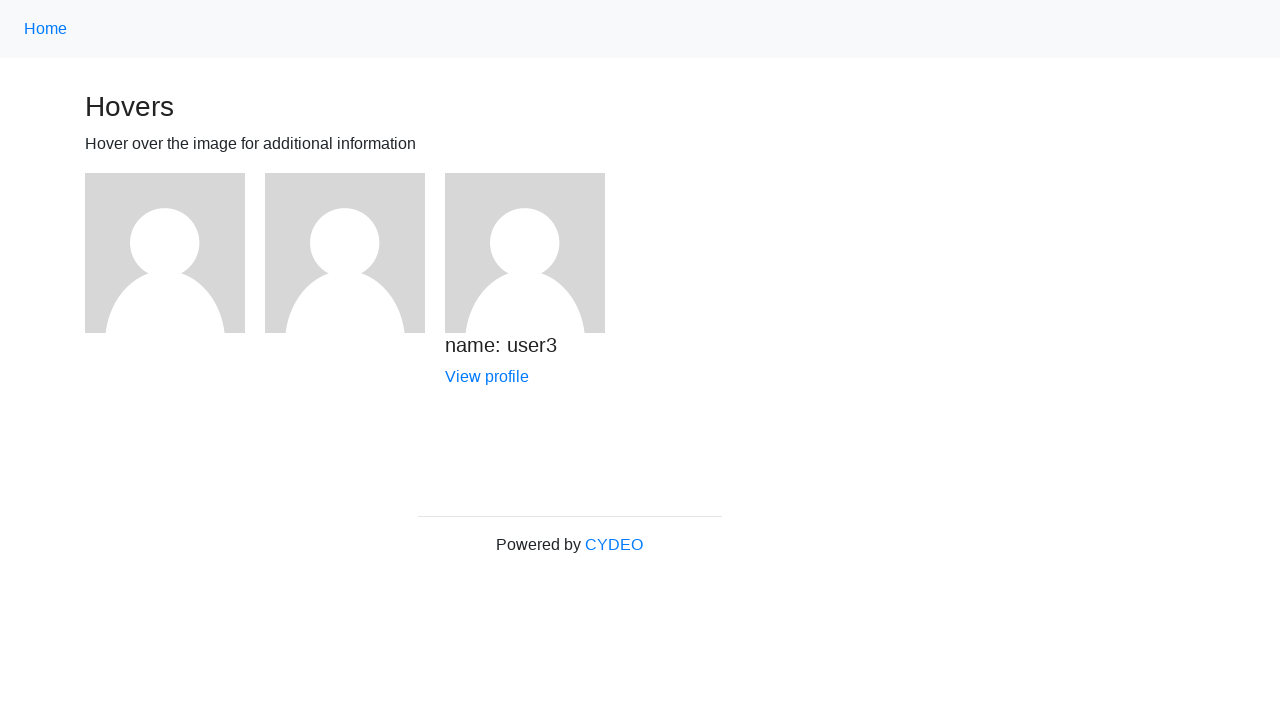

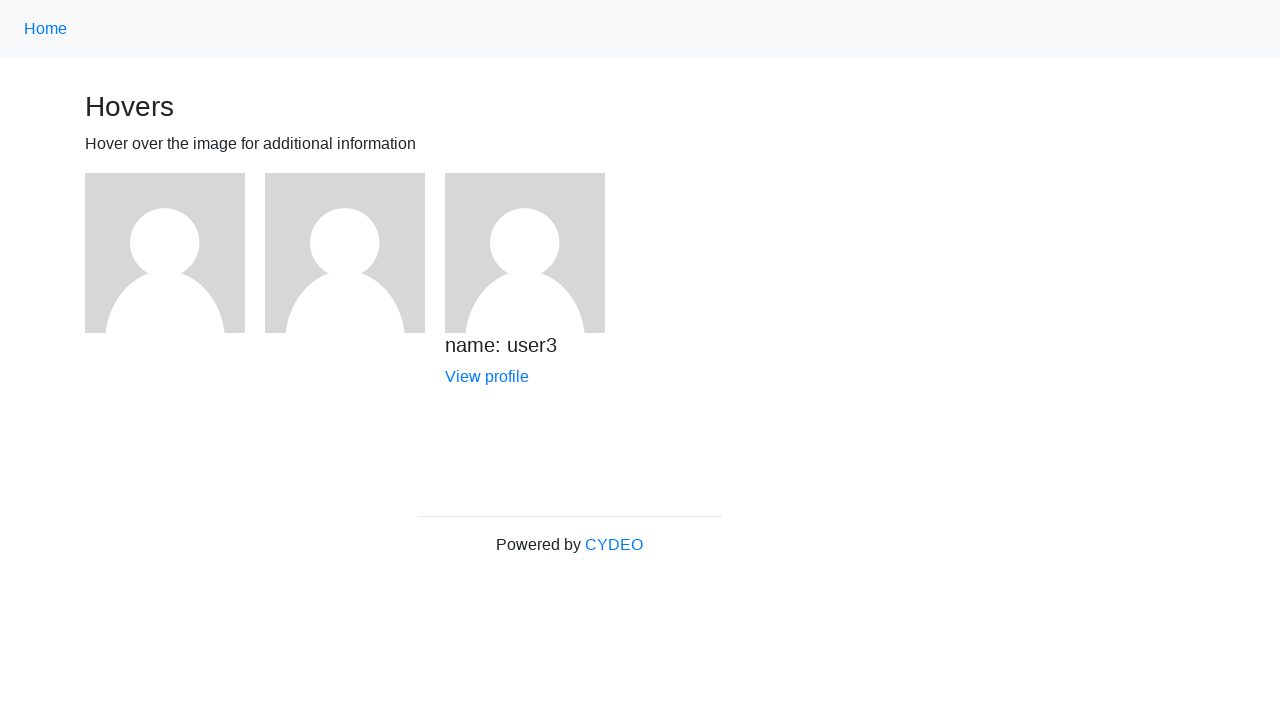